Tests footer link functionality by locating footer links in the first column and opening them in new tabs using keyboard shortcuts, then iterates through all open windows/tabs.

Starting URL: https://rahulshettyacademy.com/AutomationPractice/

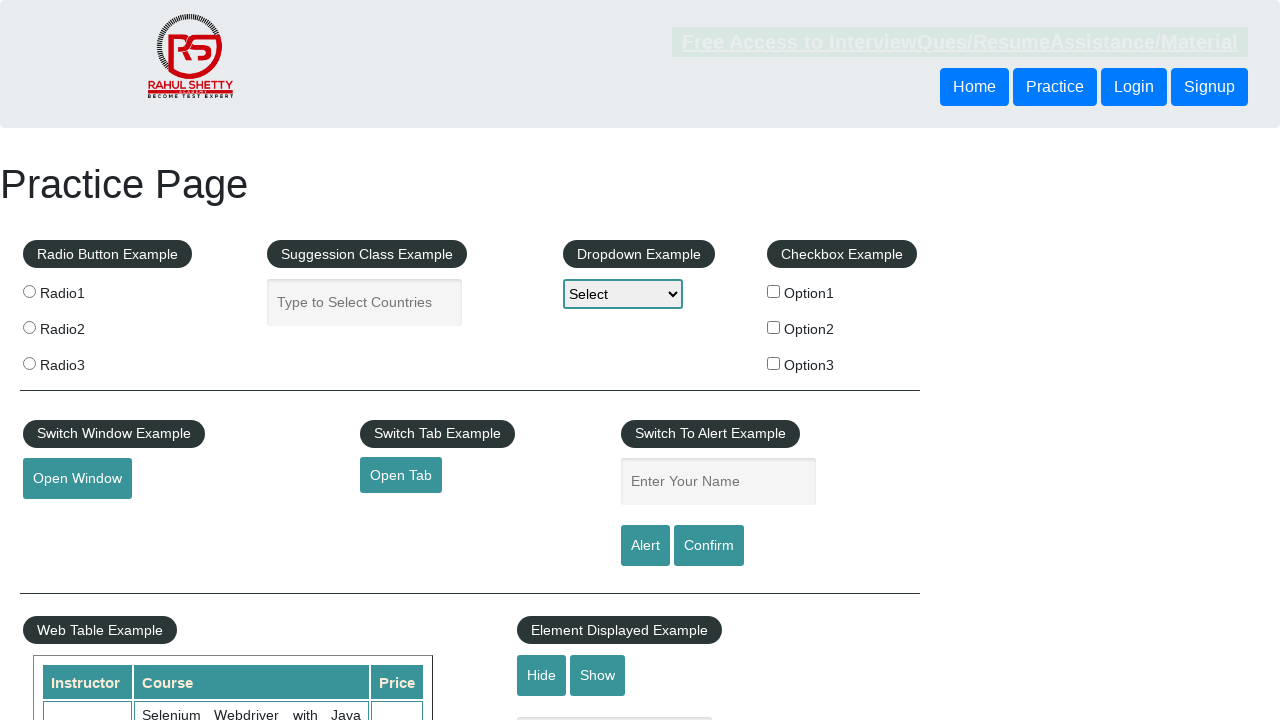

Footer section (#gf-BIG) loaded and located
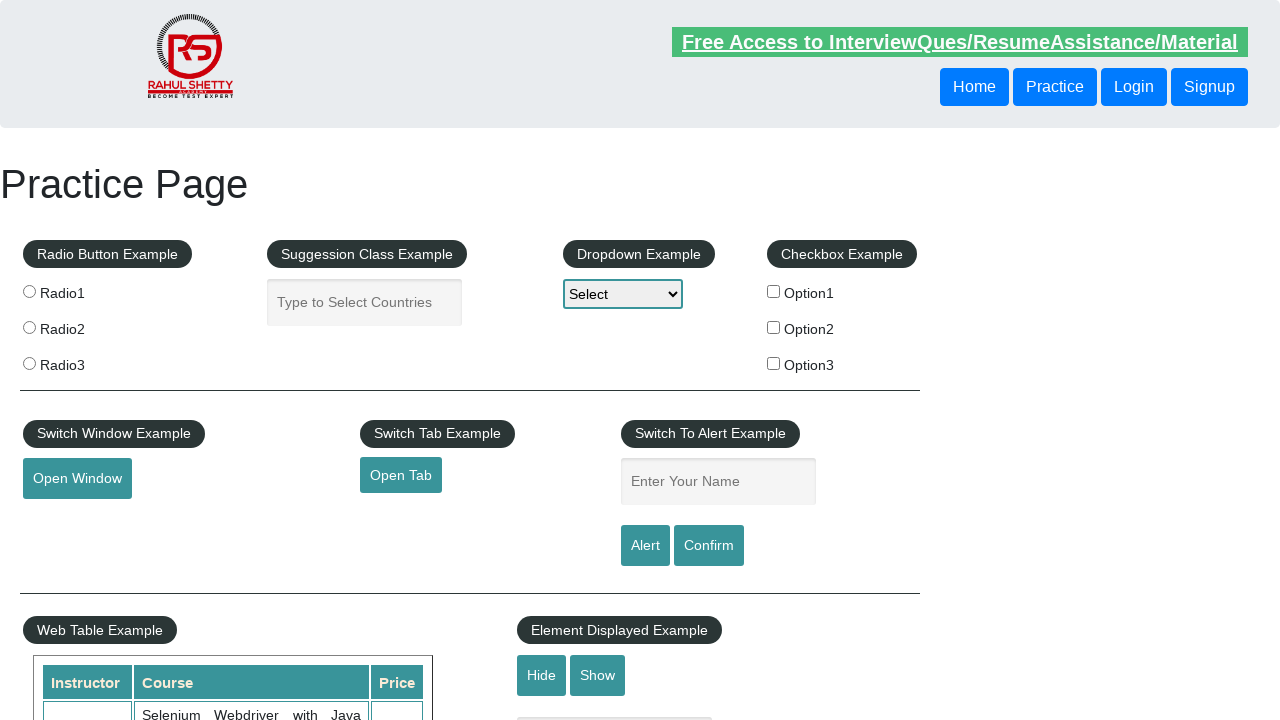

Footer element retrieved
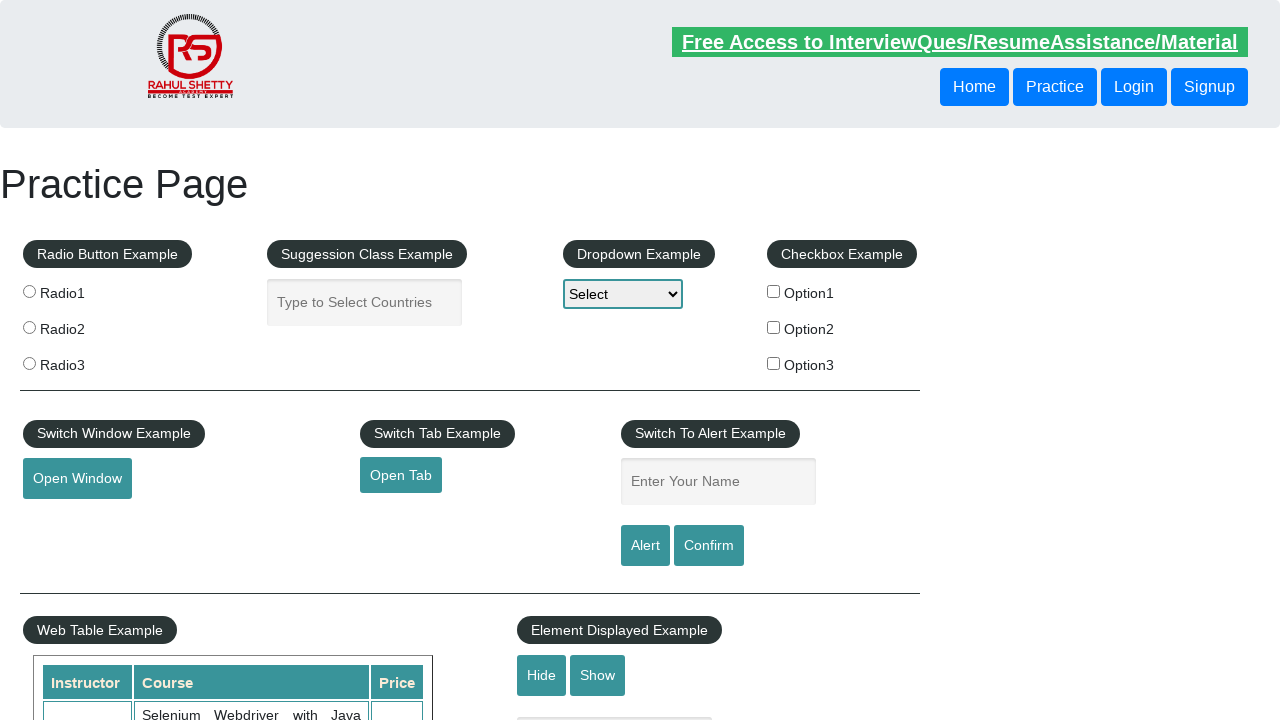

First column footer links container located
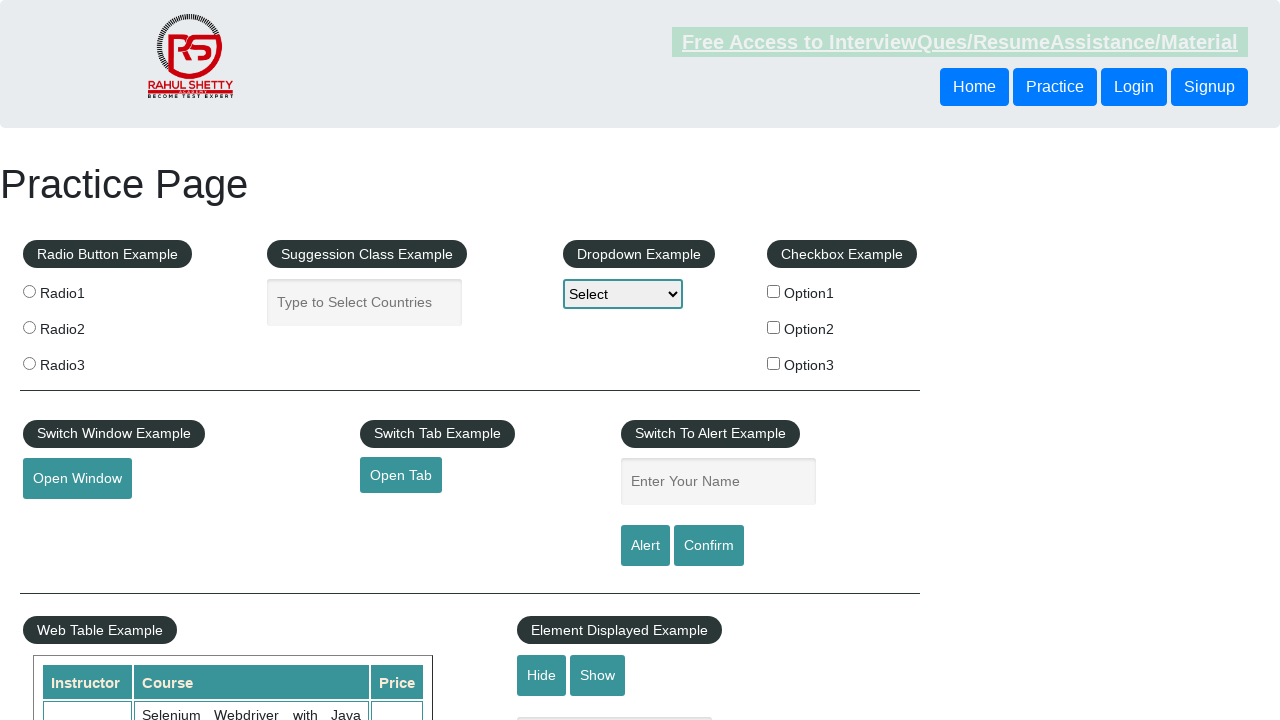

All links in first footer column located
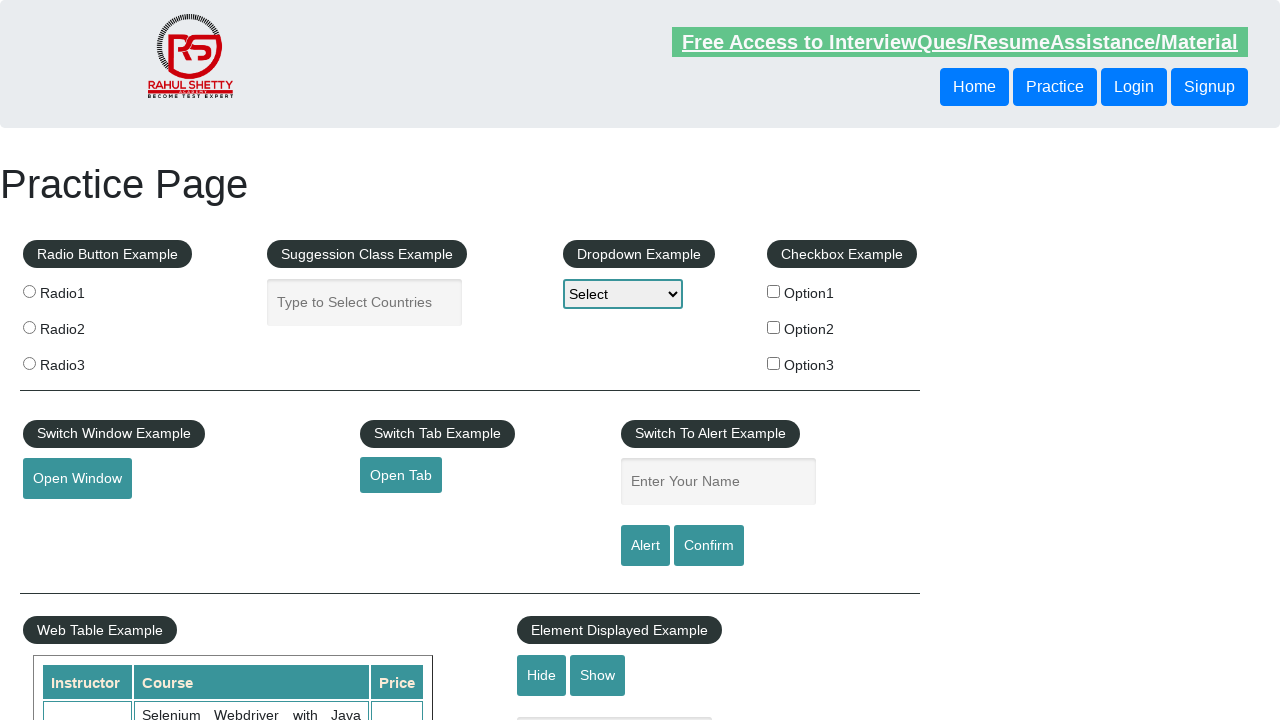

Footer links count: 5
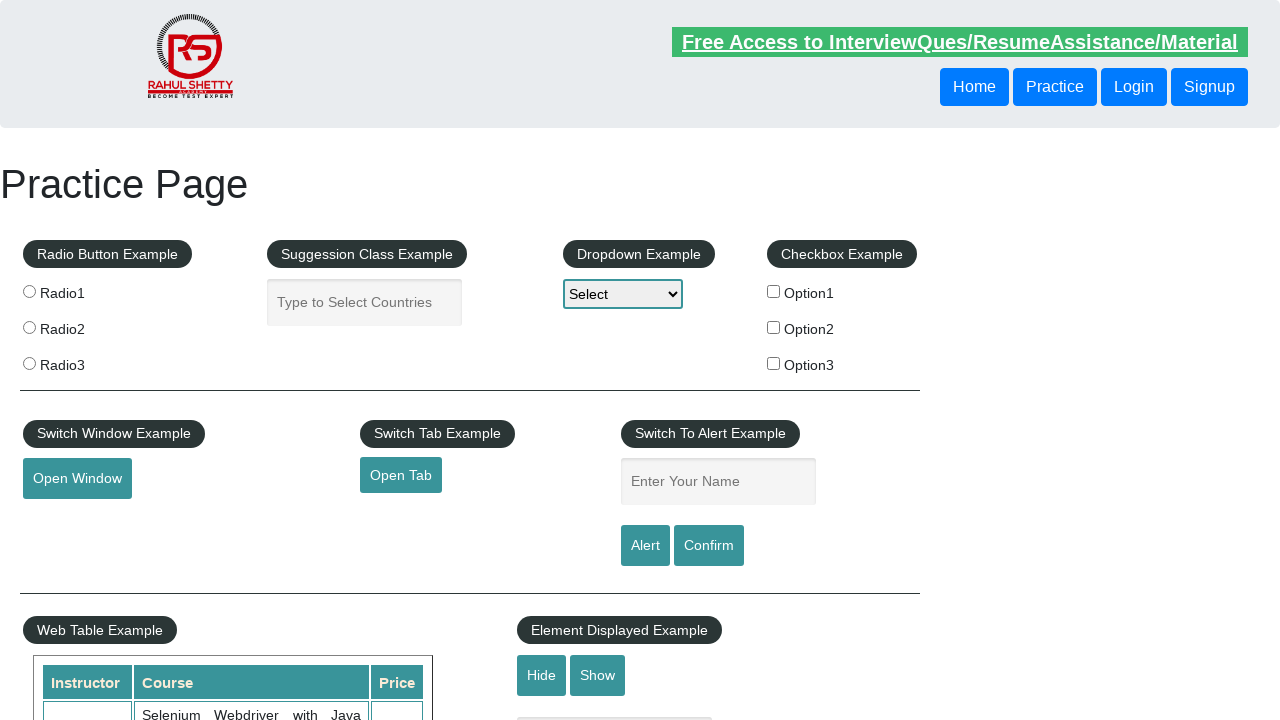

Opened footer link 1 in new tab using Ctrl+Click at (68, 520) on #gf-BIG >> xpath=//tbody/tr/td[1]/ul[1] >> a >> nth=1
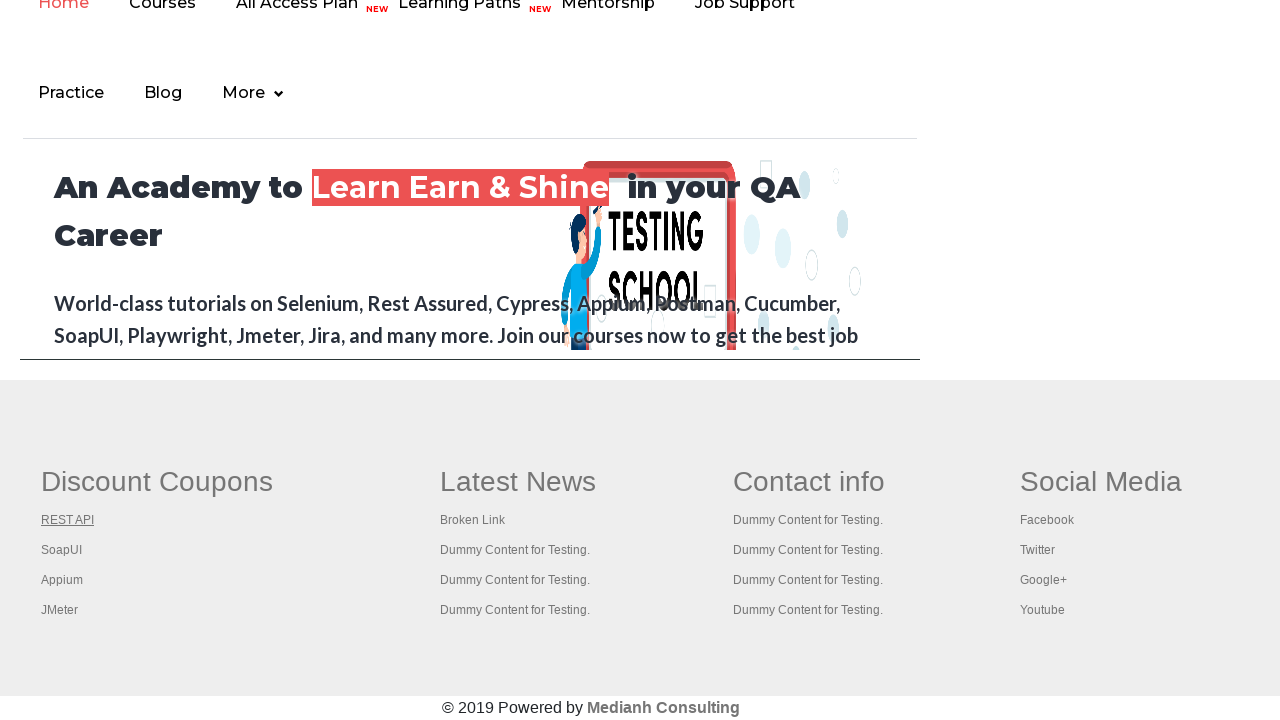

Opened footer link 2 in new tab using Ctrl+Click at (62, 550) on #gf-BIG >> xpath=//tbody/tr/td[1]/ul[1] >> a >> nth=2
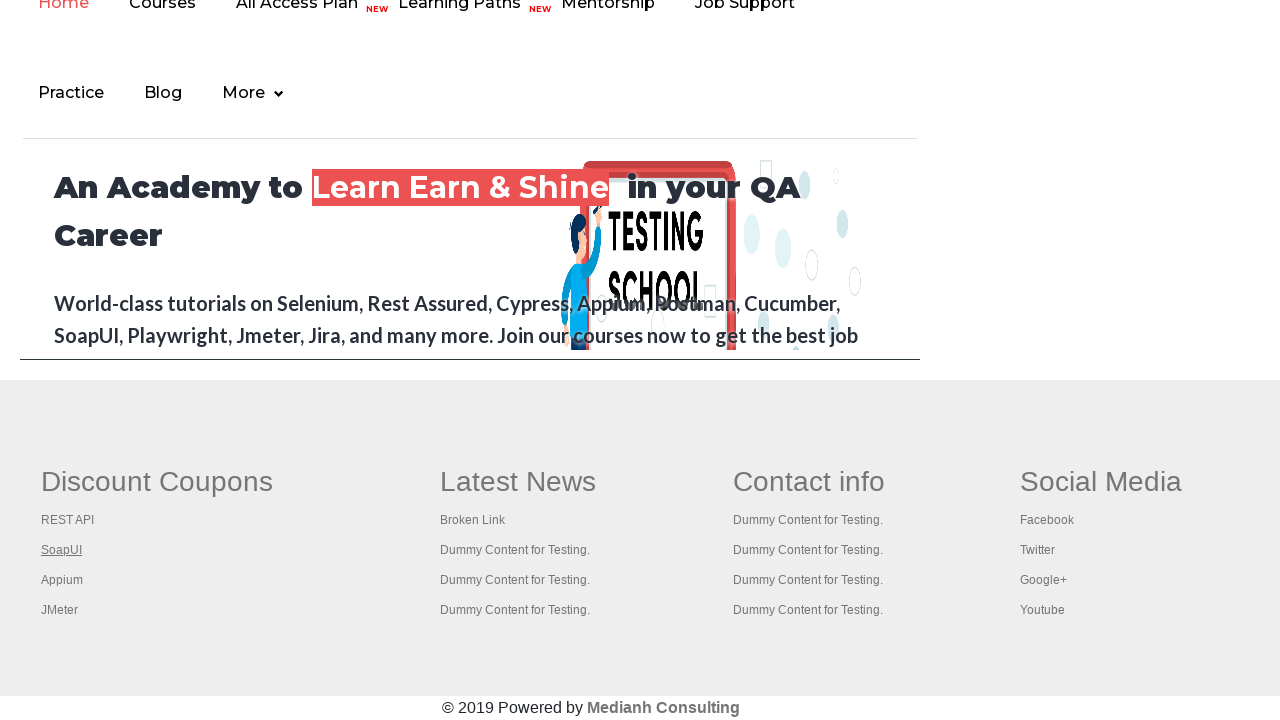

Opened footer link 3 in new tab using Ctrl+Click at (62, 580) on #gf-BIG >> xpath=//tbody/tr/td[1]/ul[1] >> a >> nth=3
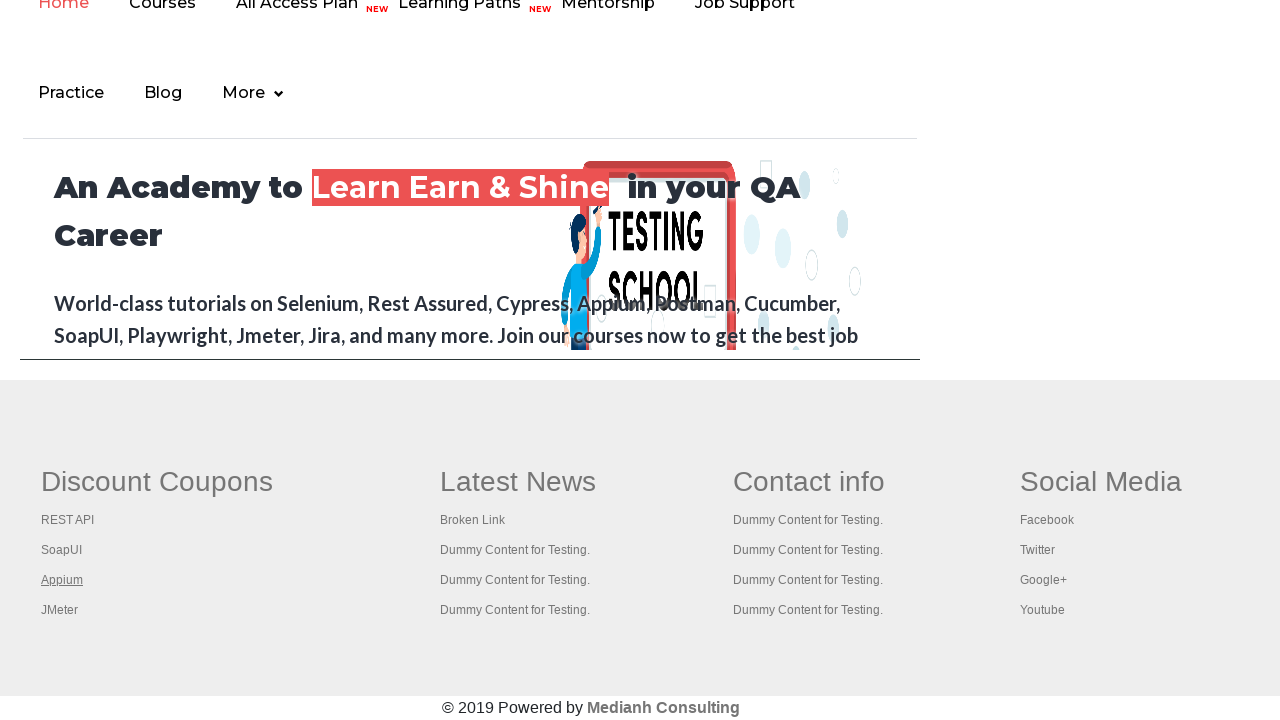

Opened footer link 4 in new tab using Ctrl+Click at (60, 610) on #gf-BIG >> xpath=//tbody/tr/td[1]/ul[1] >> a >> nth=4
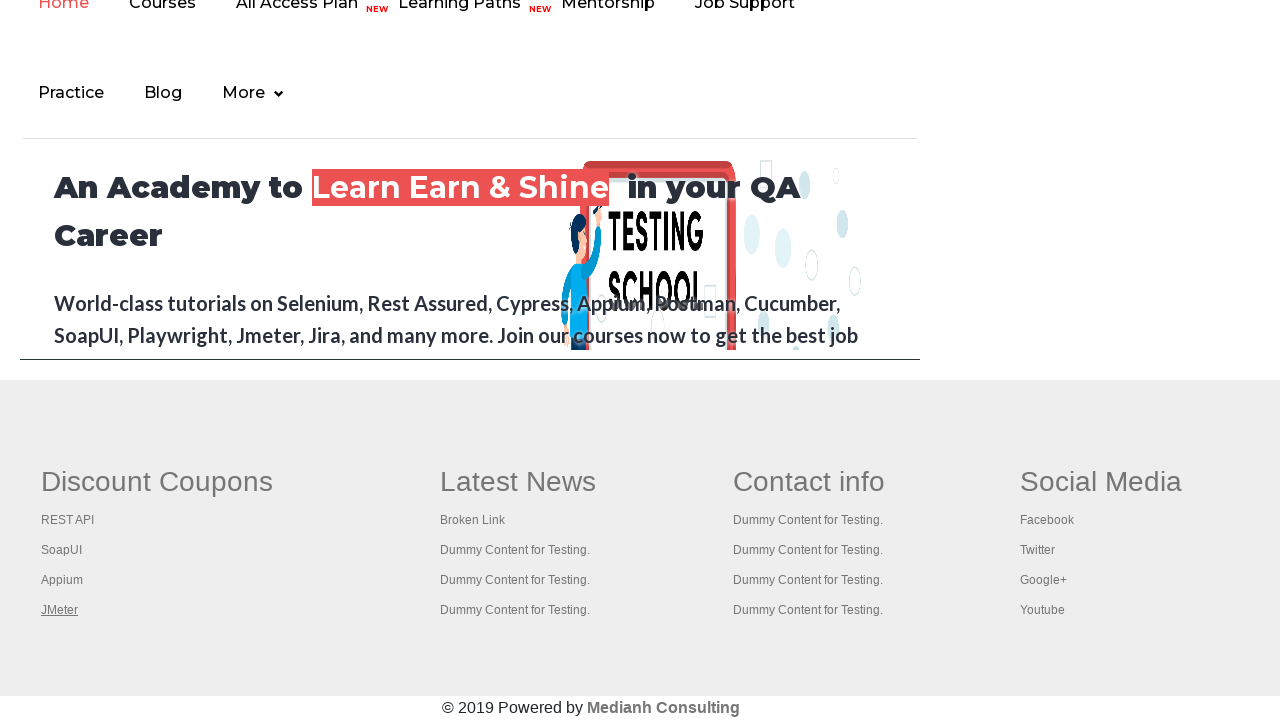

Waited 1 second for new tabs to fully open
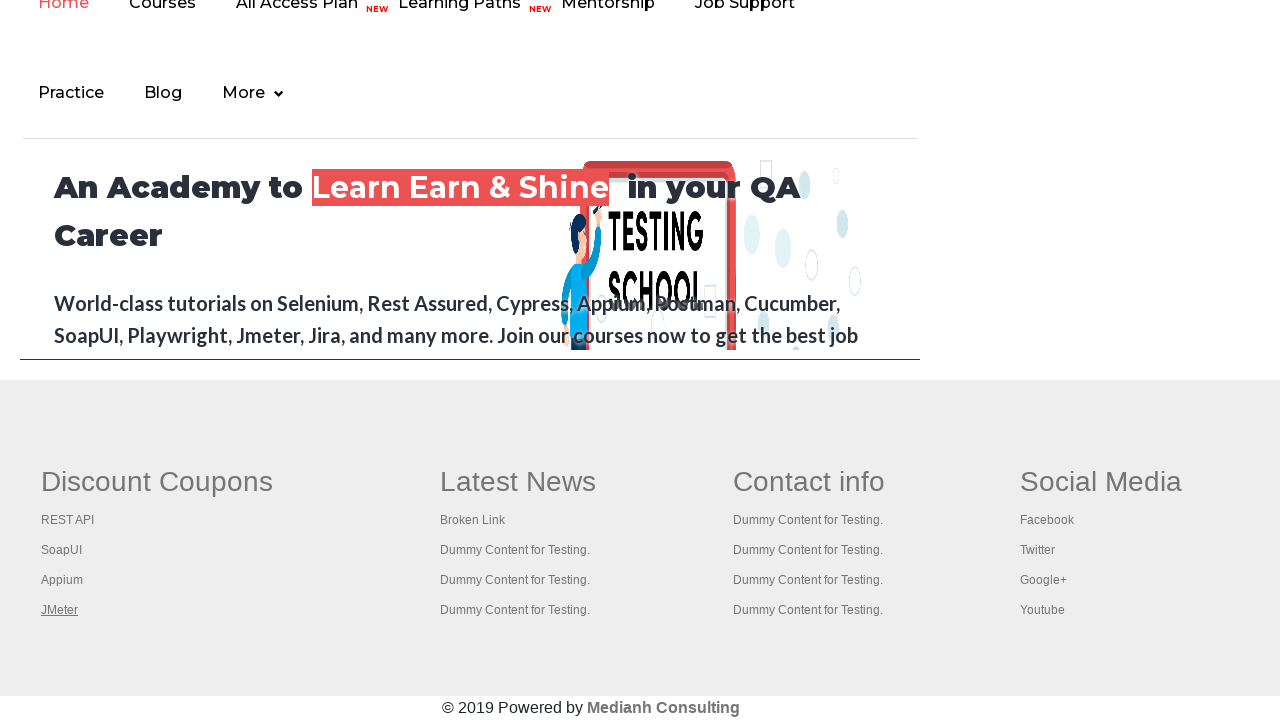

Retrieved all open pages/tabs: 5 total
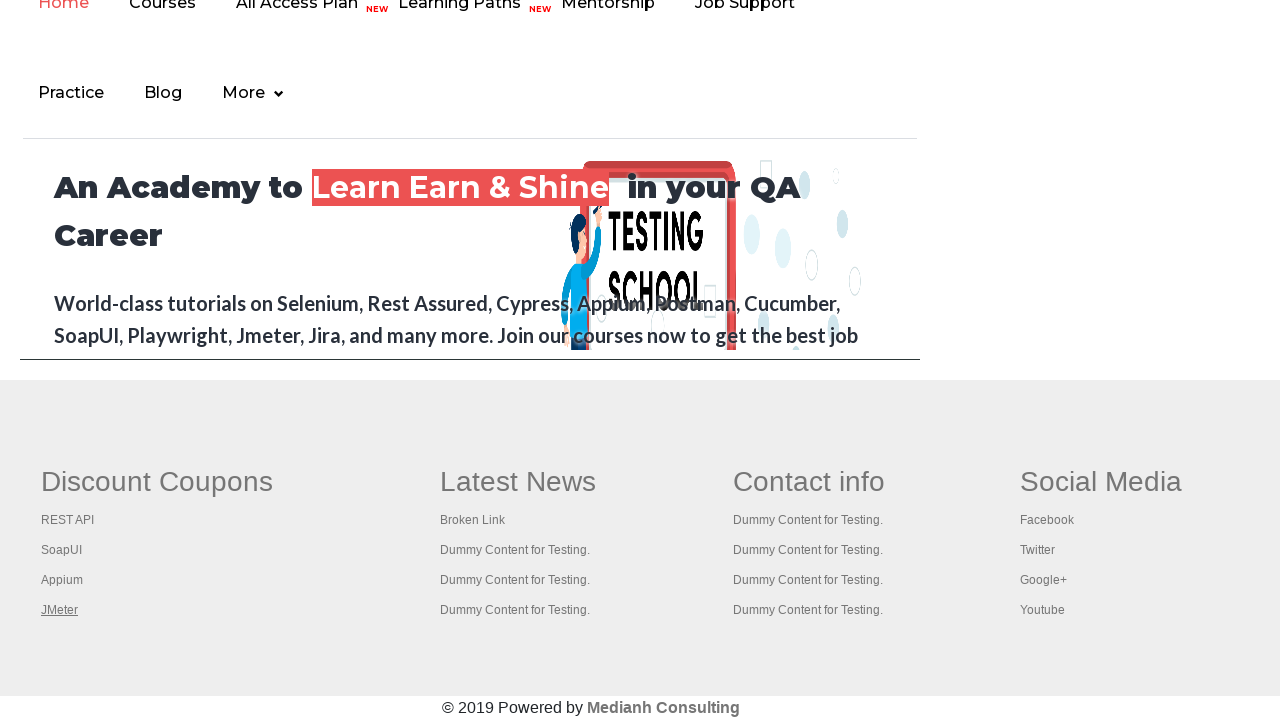

Brought tab into focus
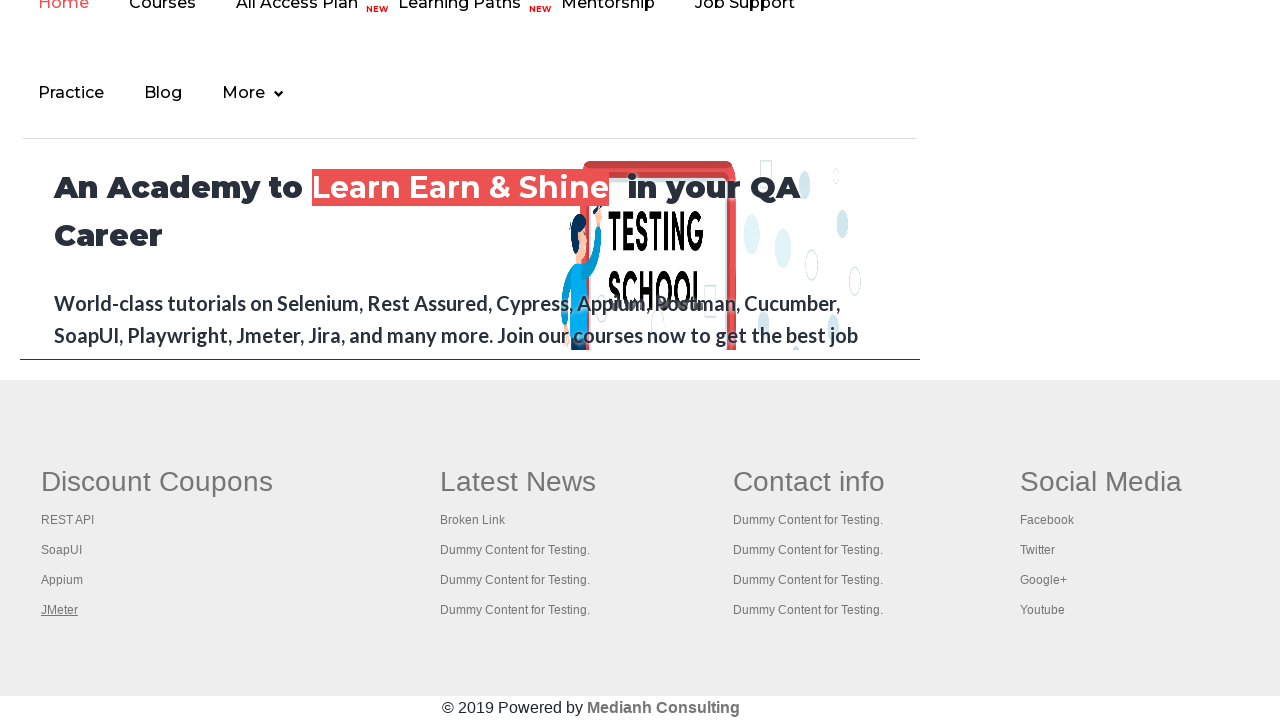

Tab loaded with title: Practice Page
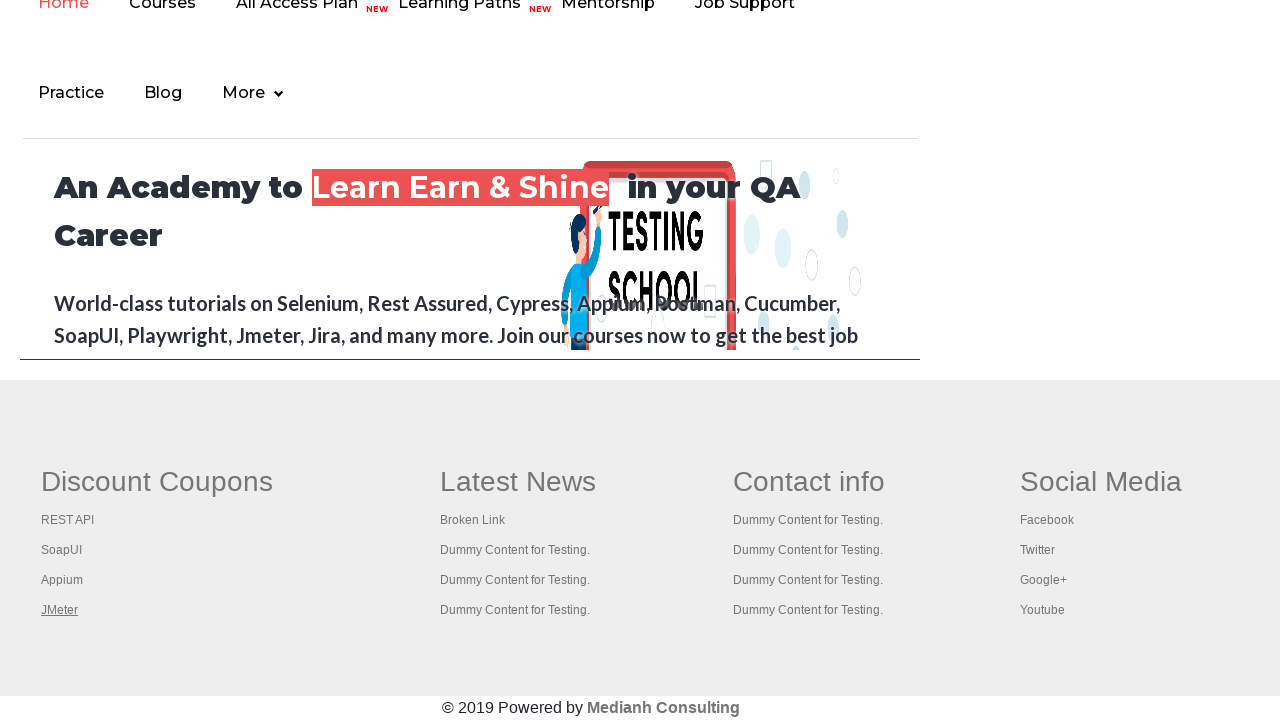

Brought tab into focus
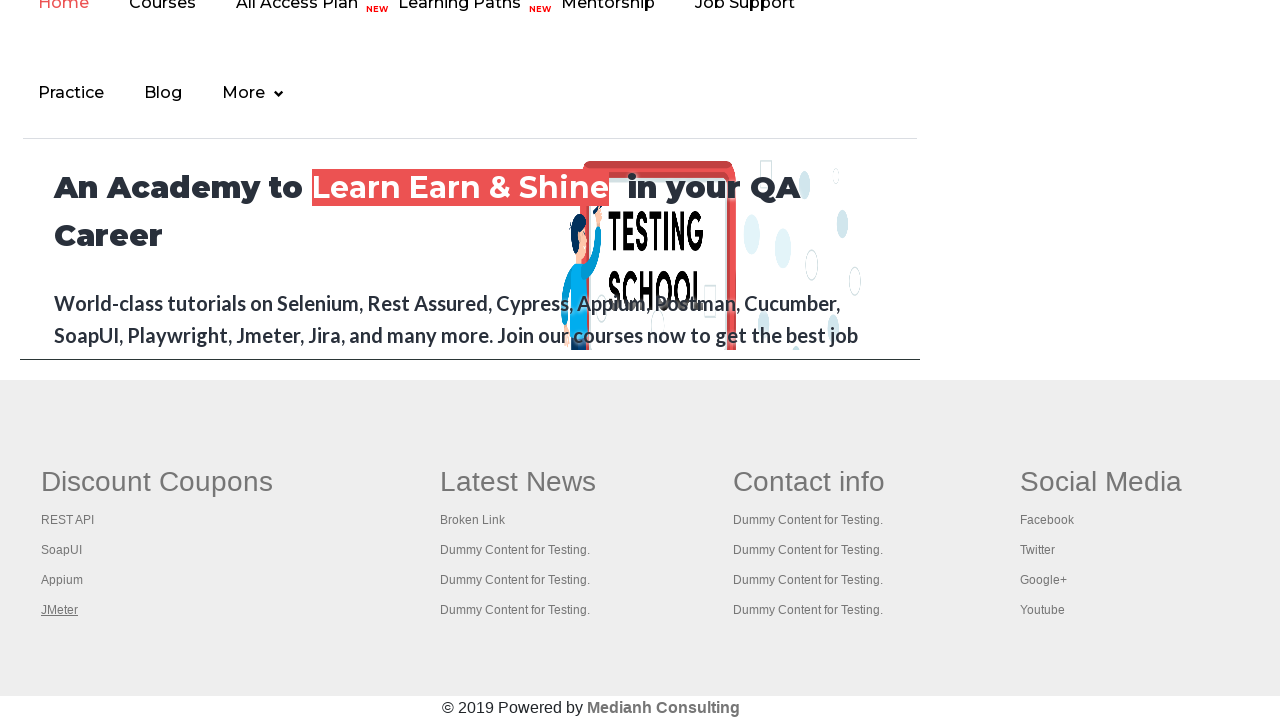

Tab loaded with title: REST API Tutorial
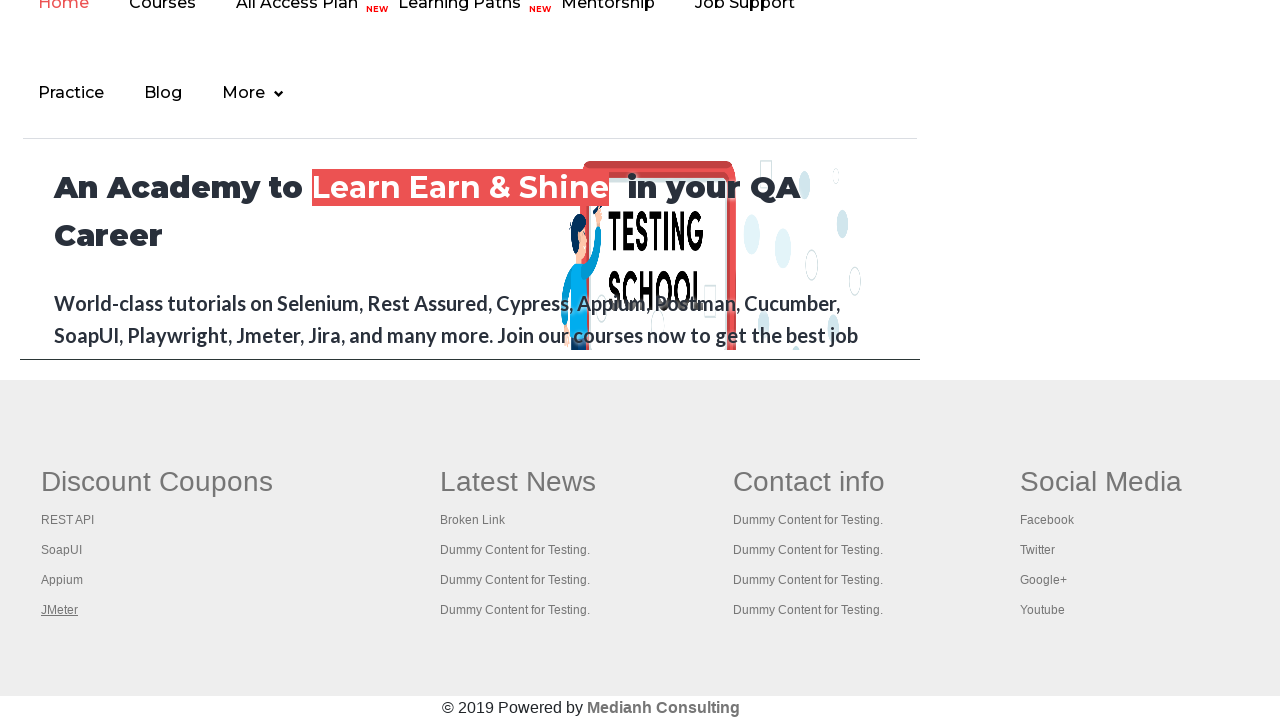

Brought tab into focus
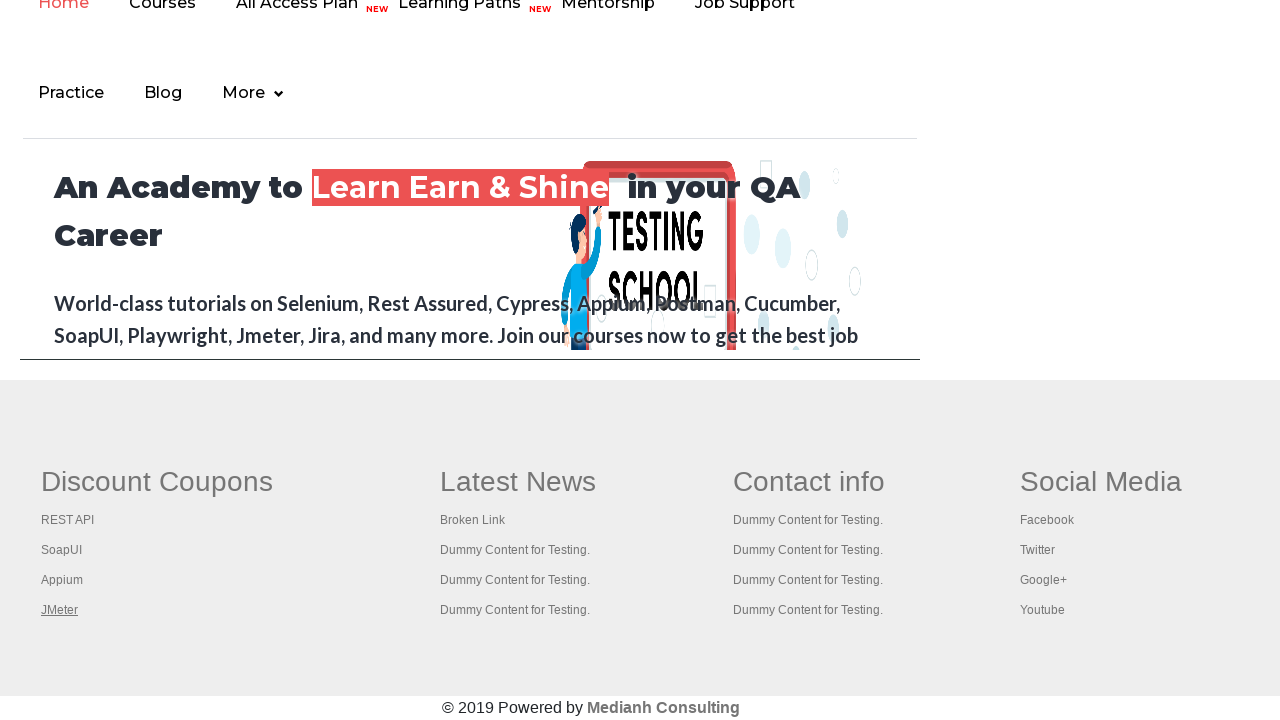

Tab loaded with title: The World’s Most Popular API Testing Tool | SoapUI
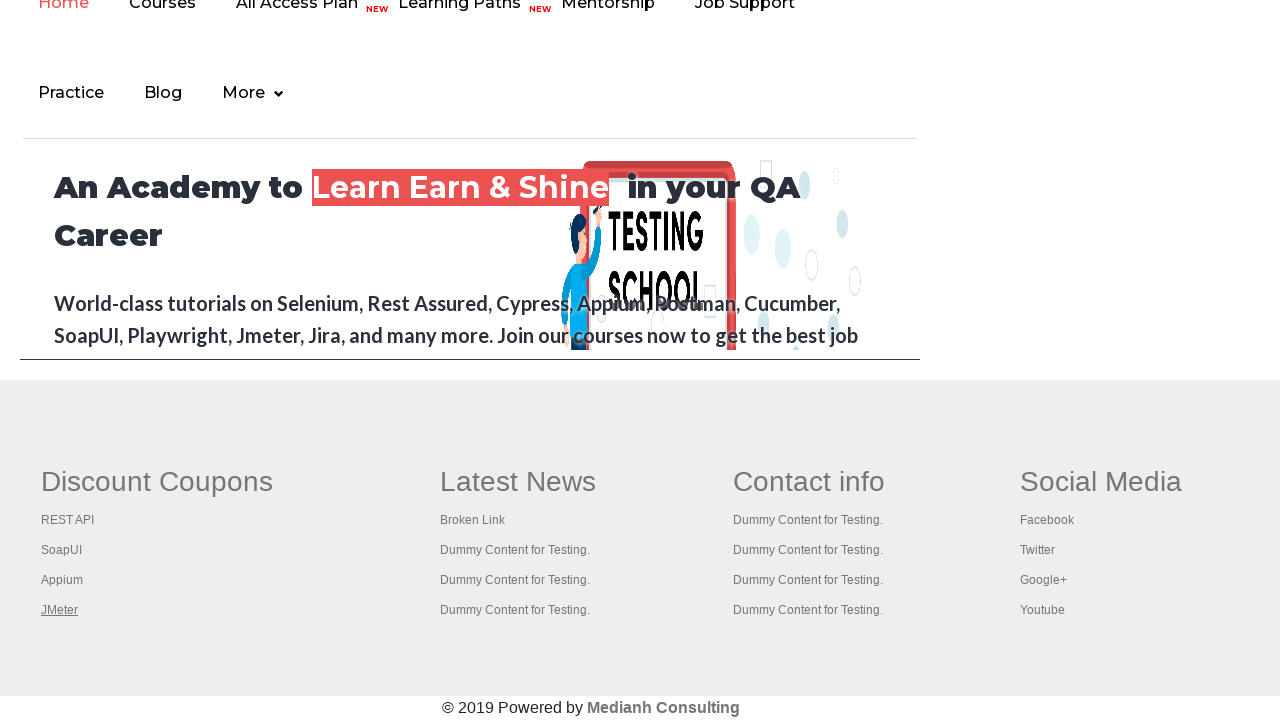

Brought tab into focus
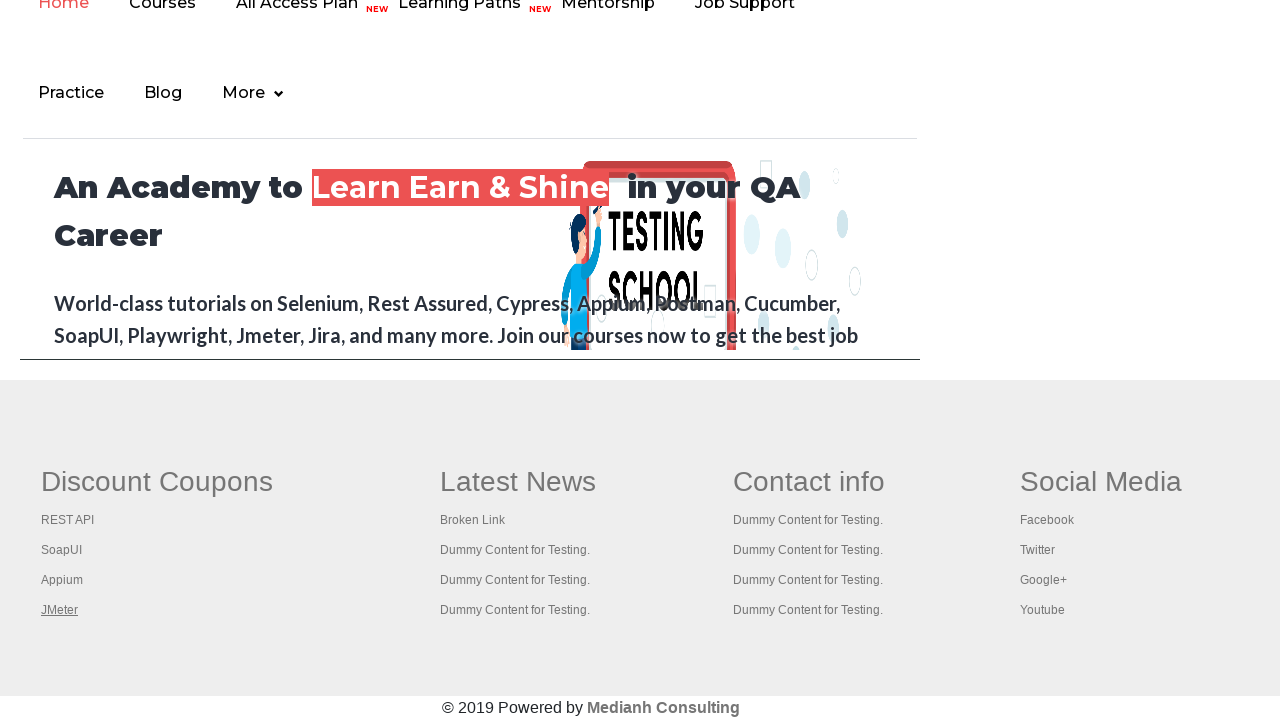

Tab loaded with title: Appium tutorial for Mobile Apps testing | RahulShetty Academy | Rahul
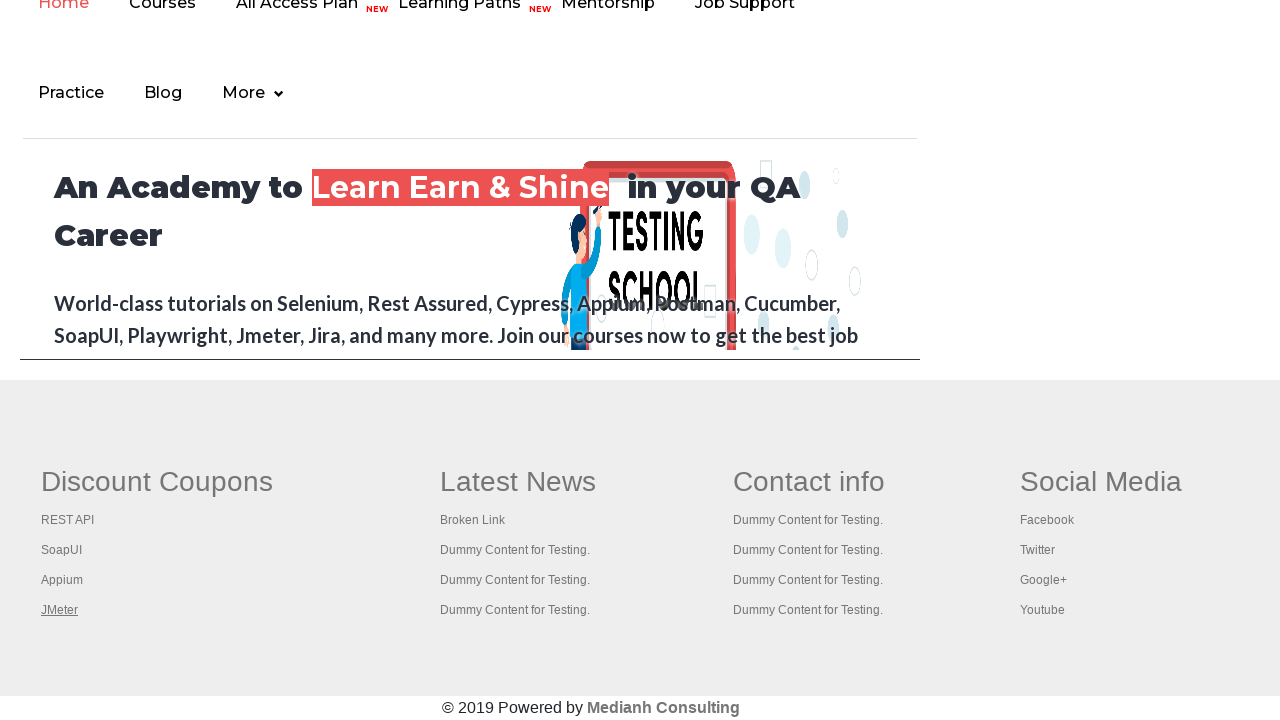

Brought tab into focus
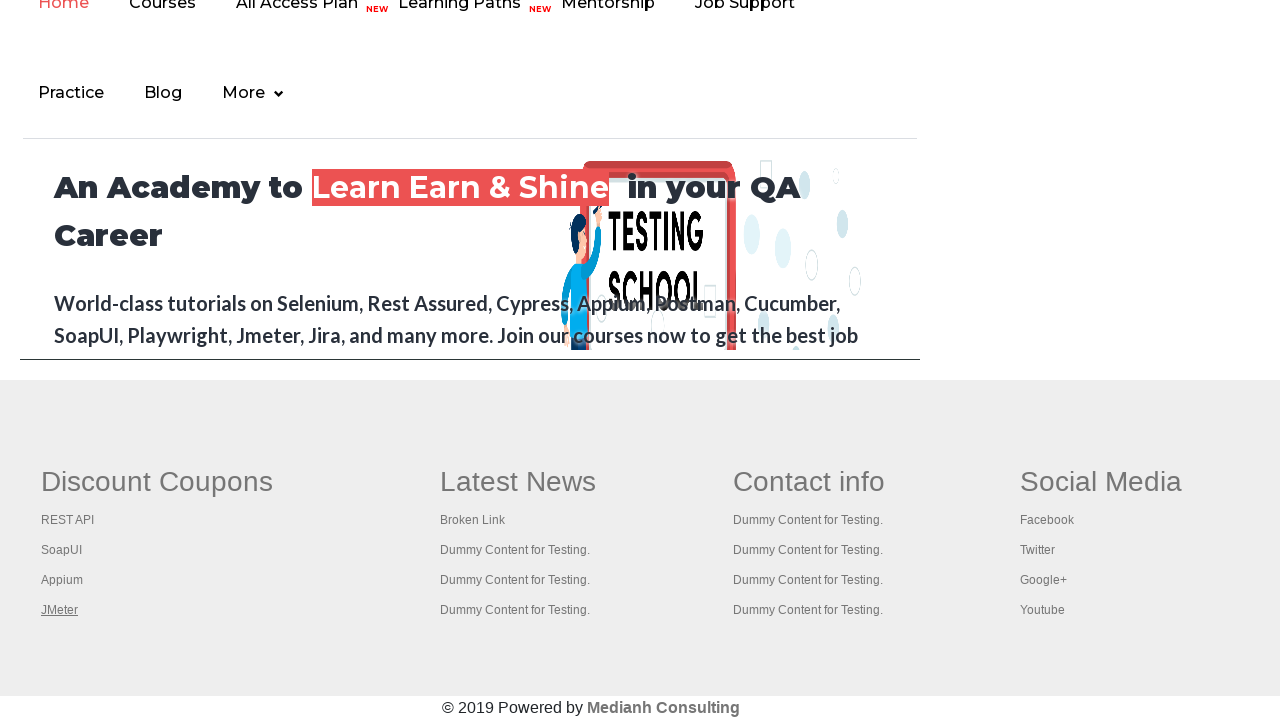

Tab loaded with title: Apache JMeter - Apache JMeter™
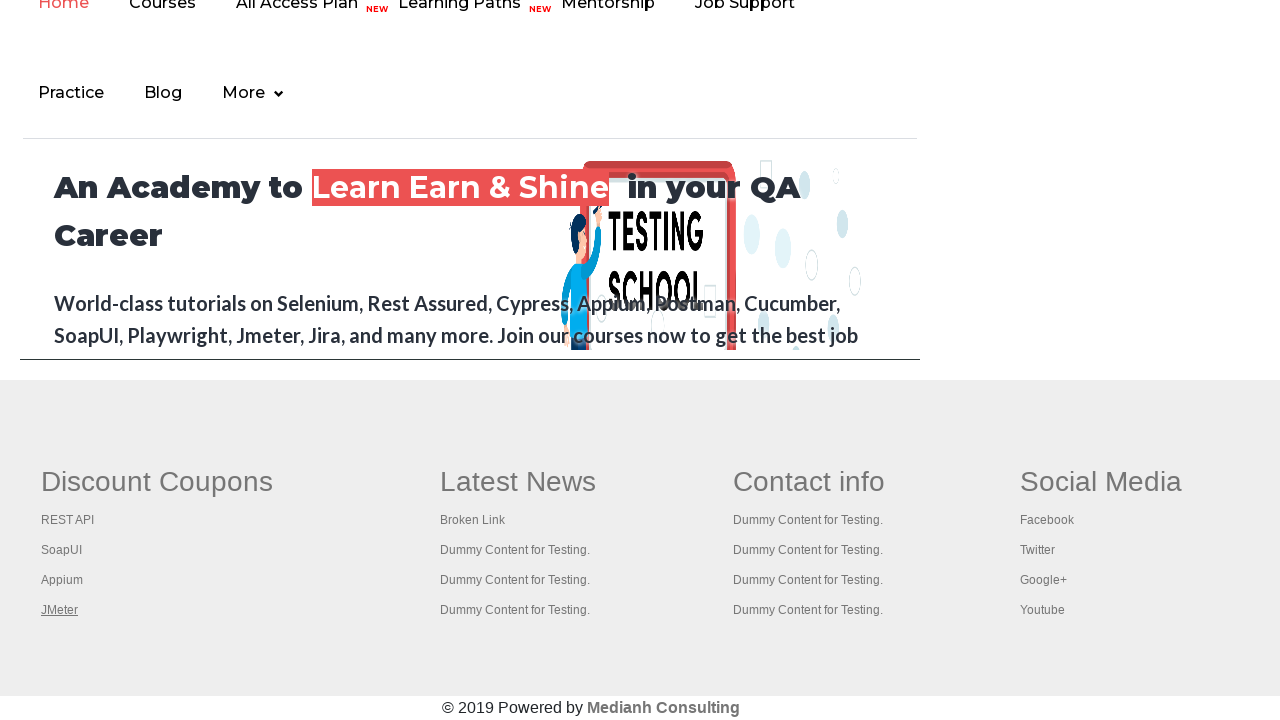

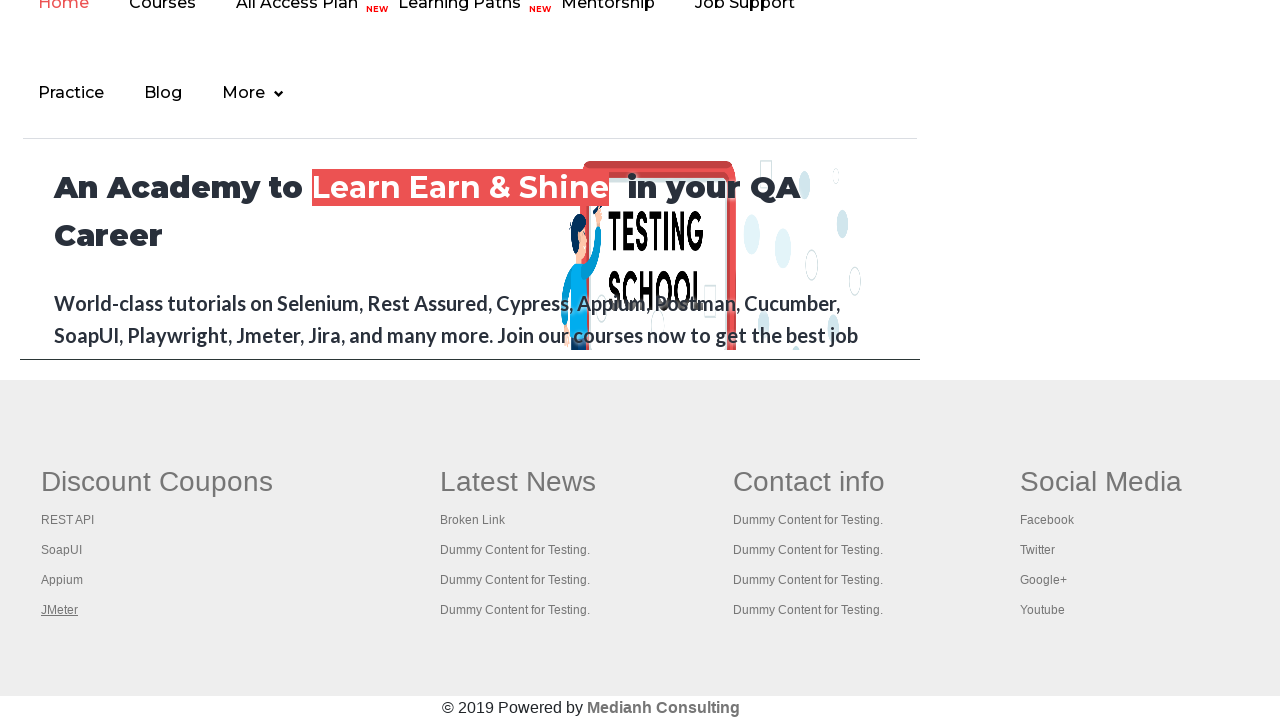